Tests that new todo items are appended to the bottom of the list and the counter shows correct count

Starting URL: https://demo.playwright.dev/todomvc

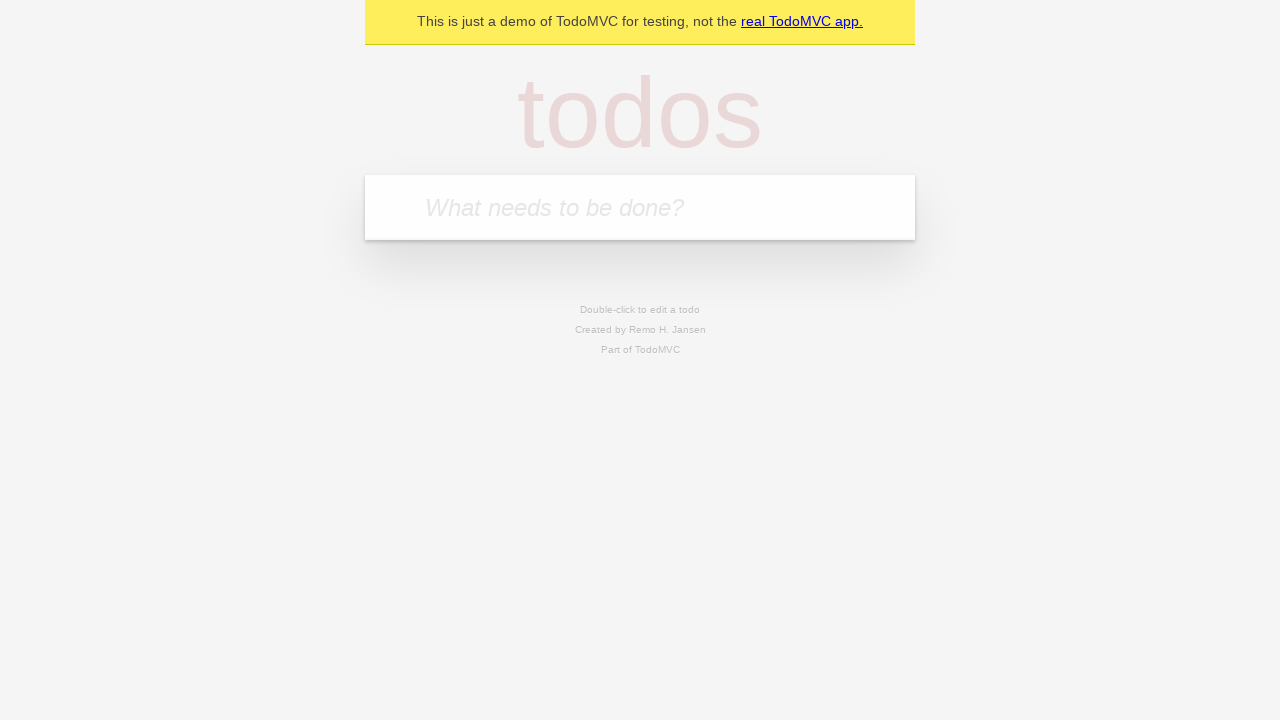

Filled todo input with 'buy some cheese' on internal:attr=[placeholder="What needs to be done?"i]
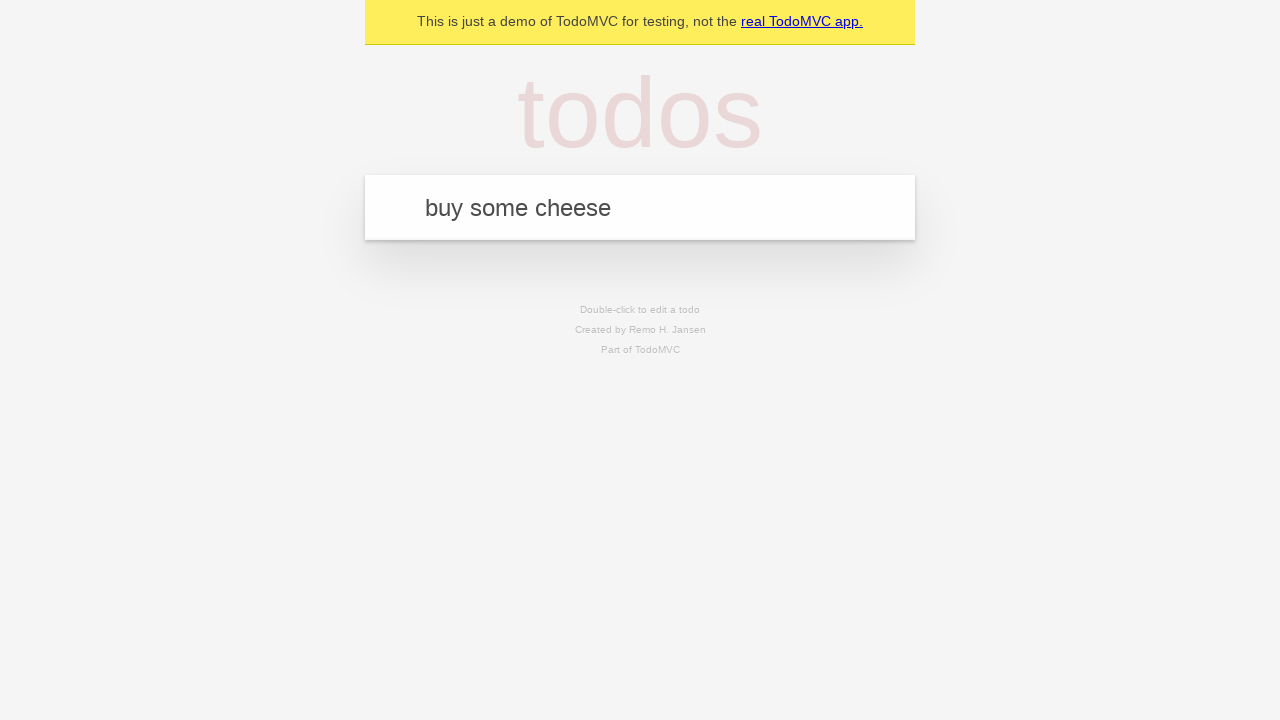

Pressed Enter to add 'buy some cheese' to the list on internal:attr=[placeholder="What needs to be done?"i]
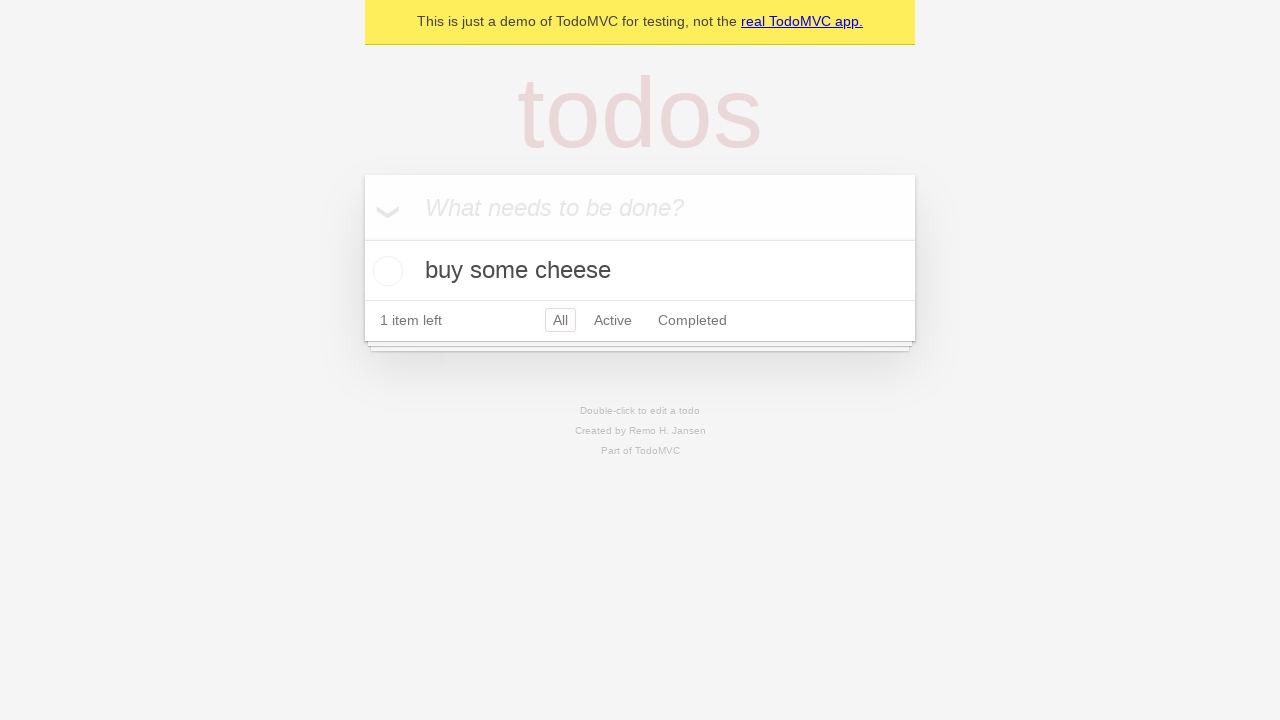

Filled todo input with 'feed the cat' on internal:attr=[placeholder="What needs to be done?"i]
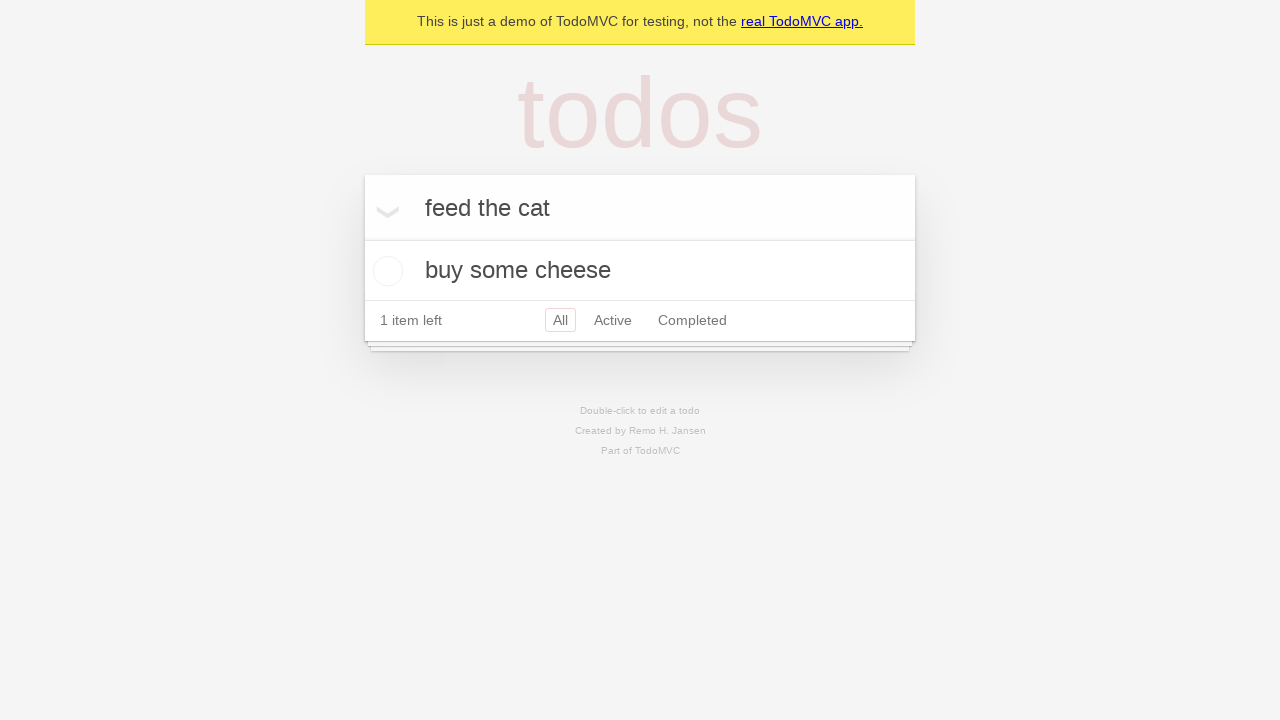

Pressed Enter to add 'feed the cat' to the list on internal:attr=[placeholder="What needs to be done?"i]
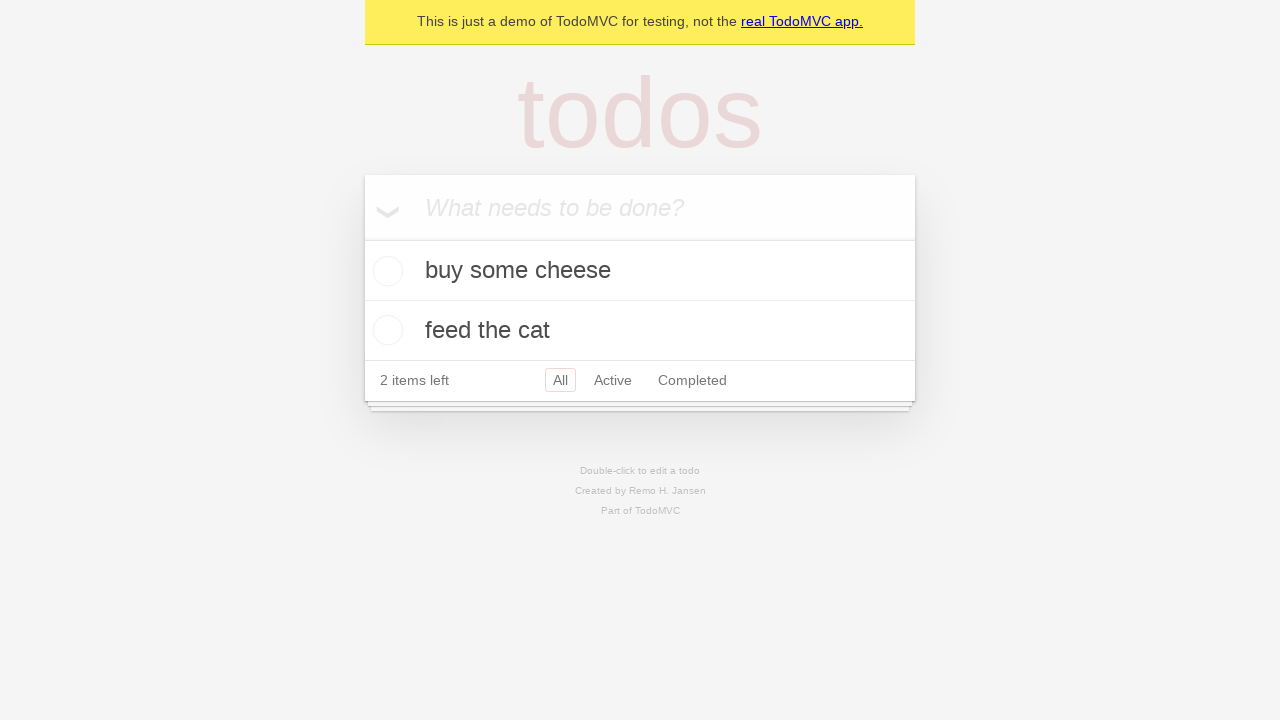

Filled todo input with 'book a doctors appointment' on internal:attr=[placeholder="What needs to be done?"i]
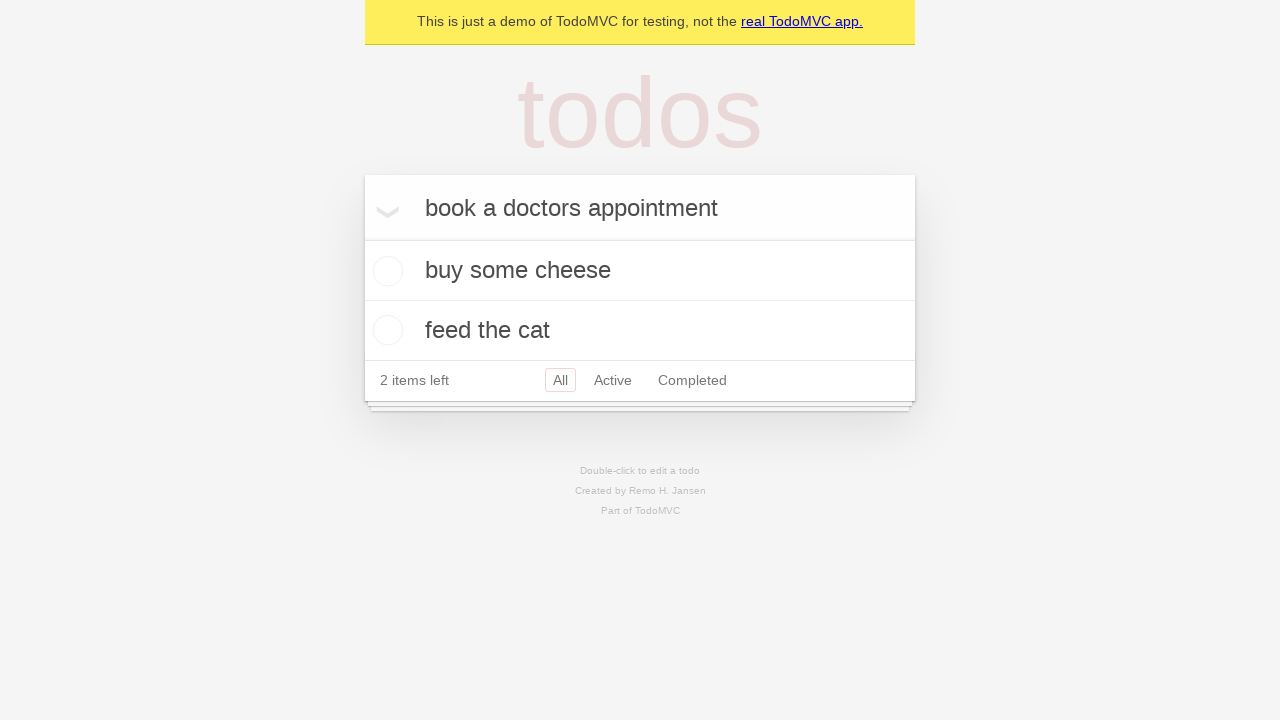

Pressed Enter to add 'book a doctors appointment' to the list on internal:attr=[placeholder="What needs to be done?"i]
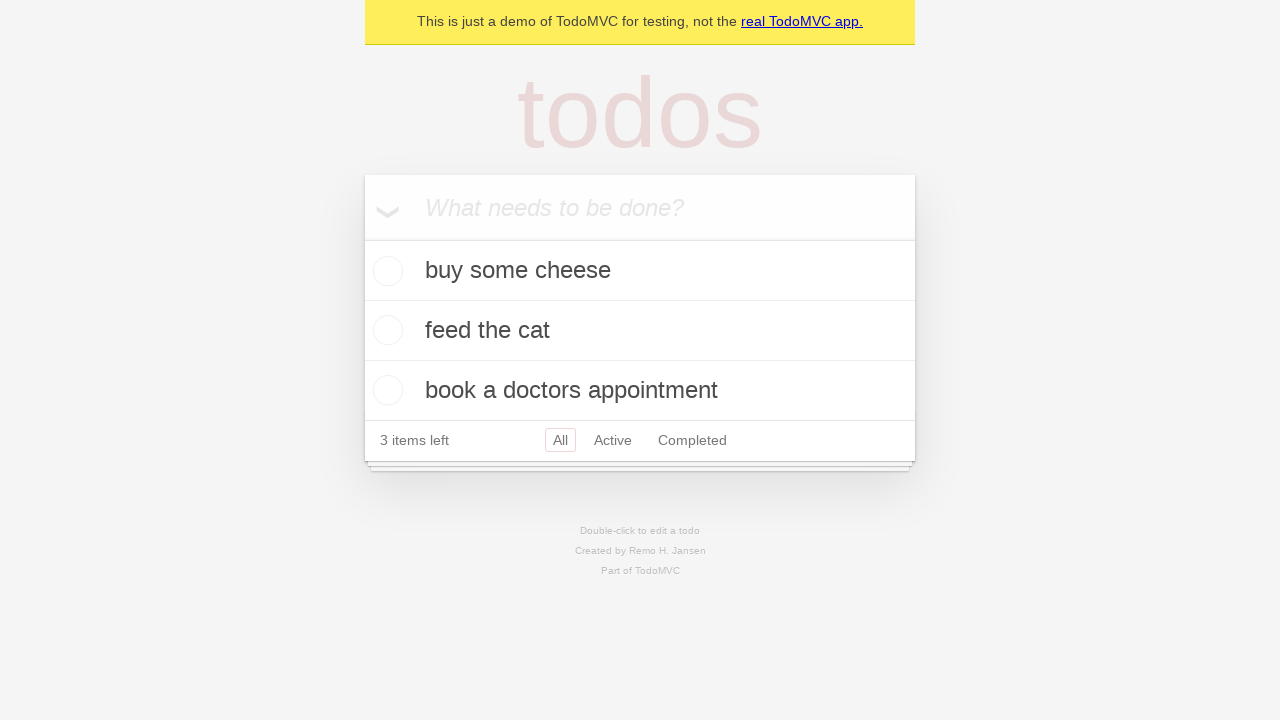

Verified that 3 items are displayed in the counter
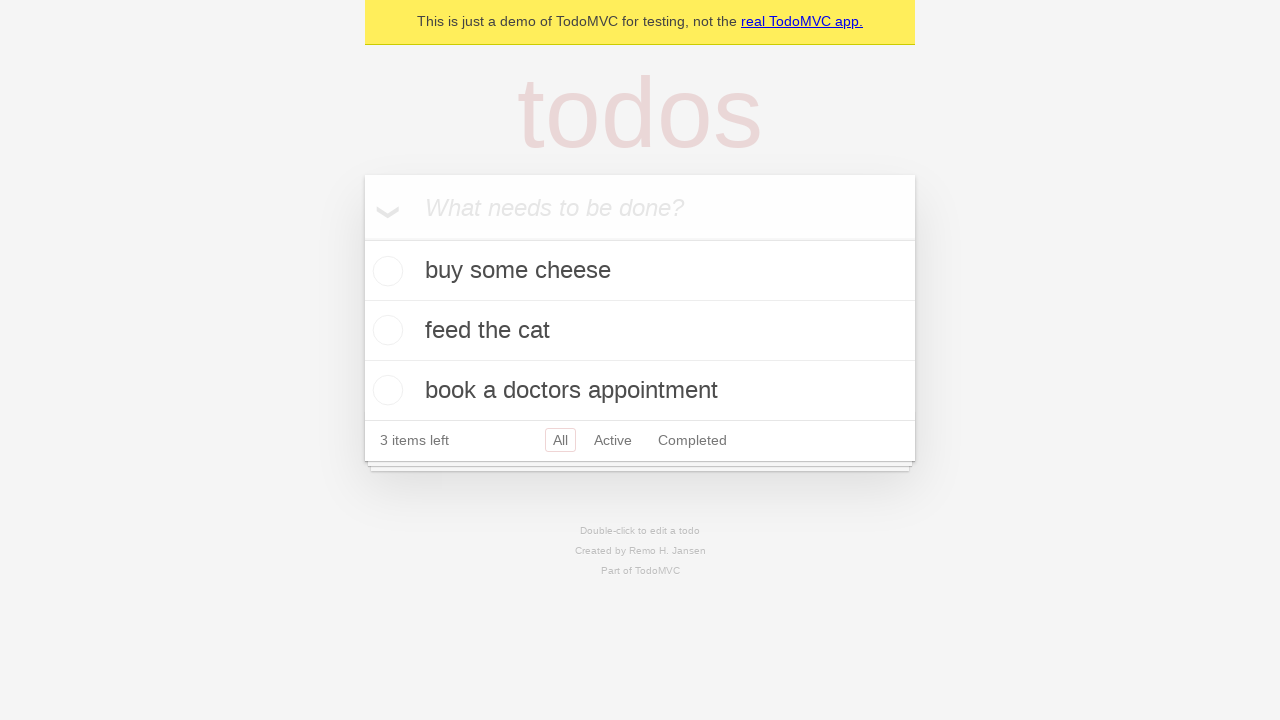

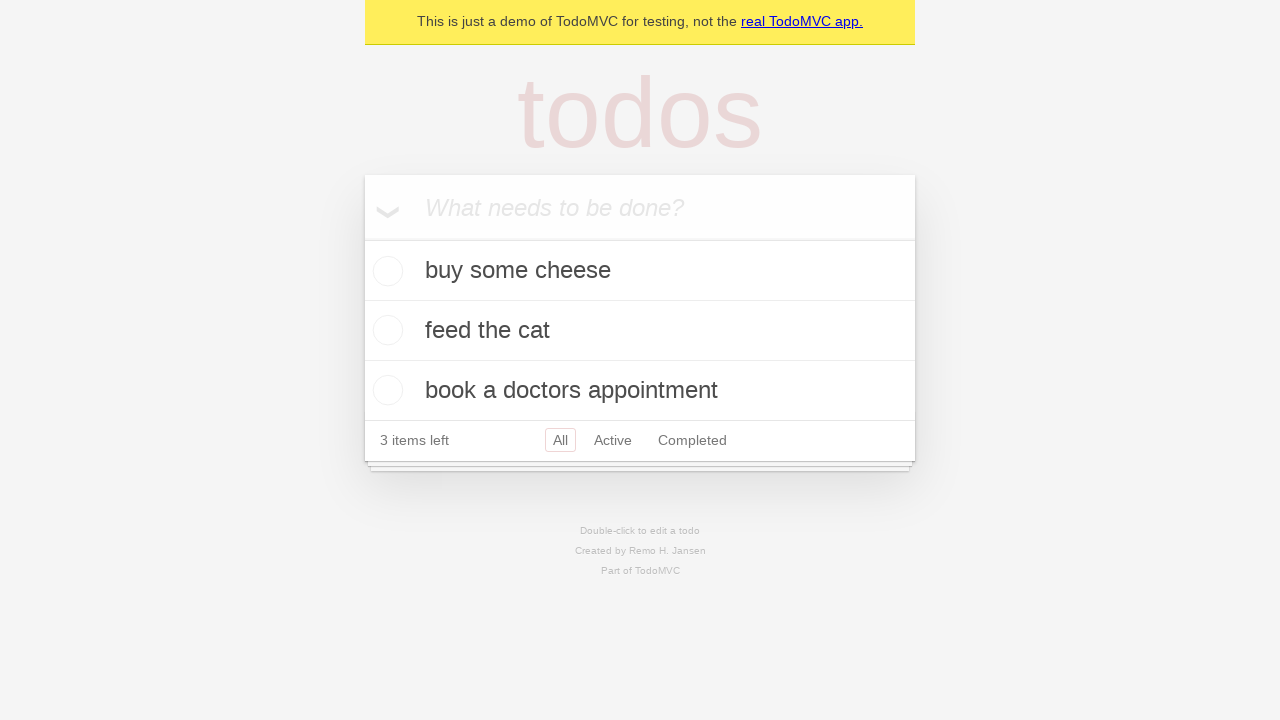